Tests handling of different JavaScript alert types including simple alerts, confirmation dialogs, and prompt dialogs by clicking buttons and interacting with the alerts

Starting URL: https://the-internet.herokuapp.com/javascript_alerts

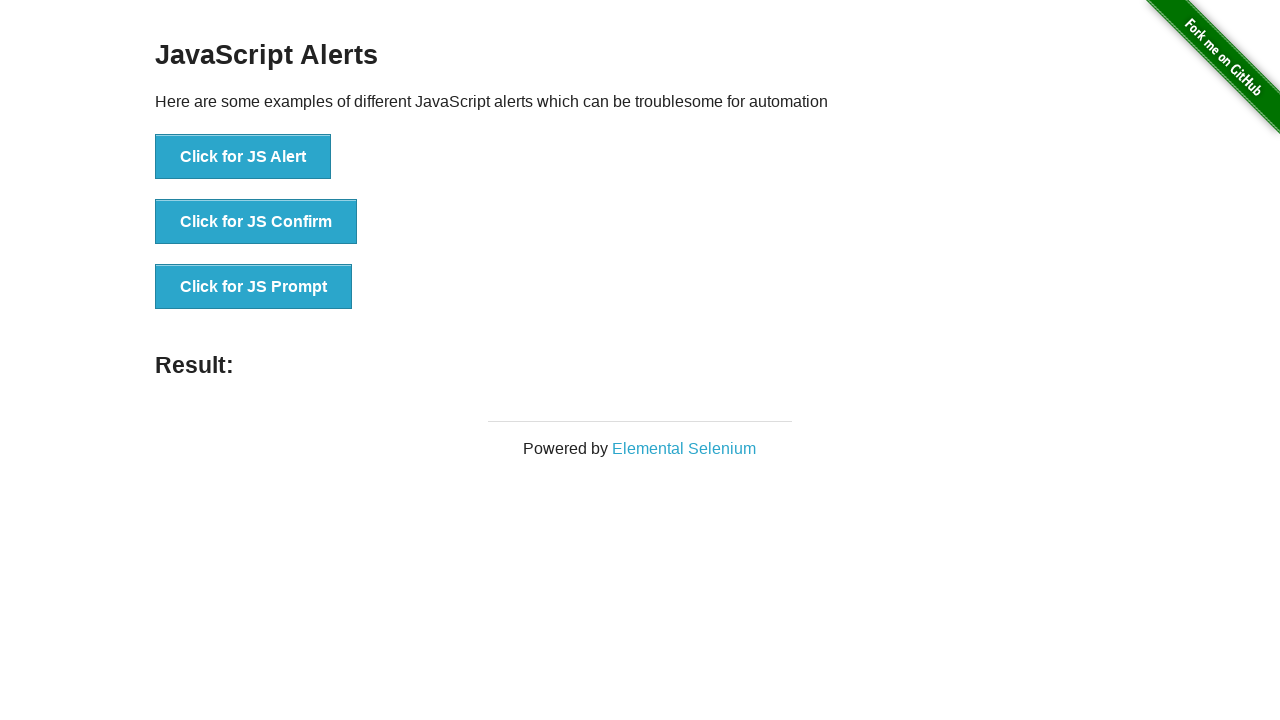

Clicked button to trigger JS Alert at (243, 157) on xpath=//button[normalize-space()='Click for JS Alert']
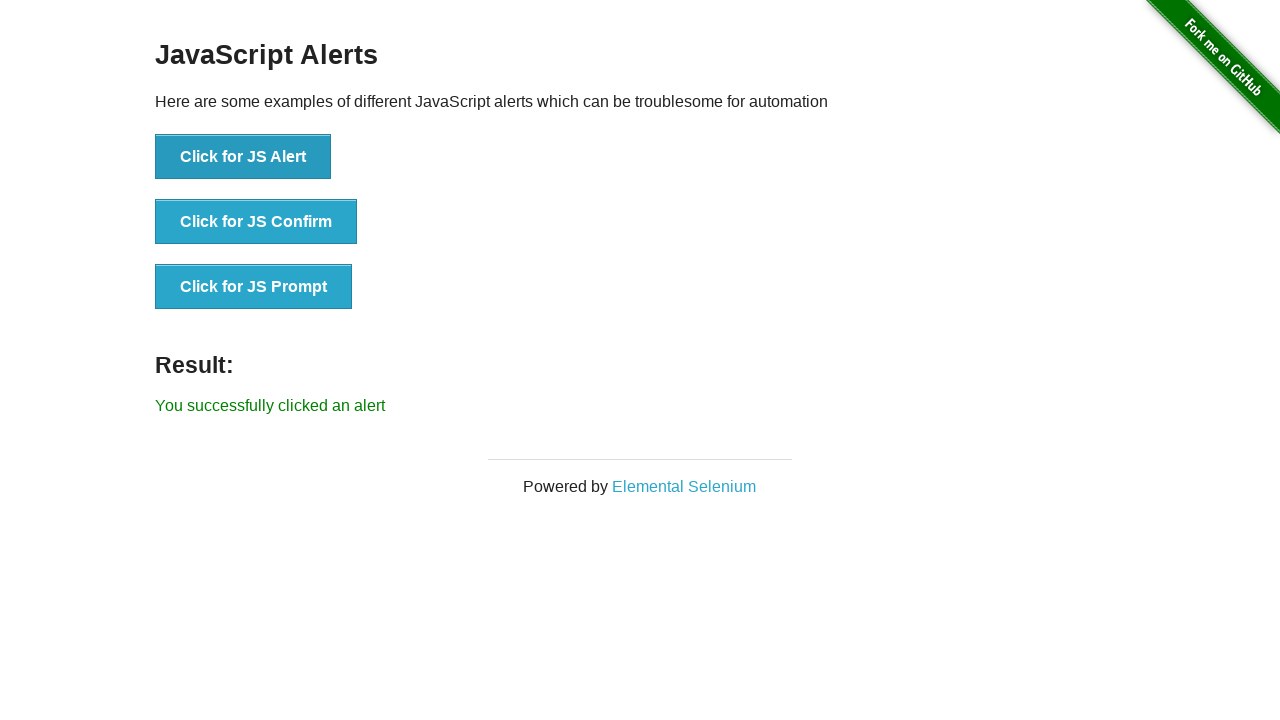

Set up dialog handler to accept alert
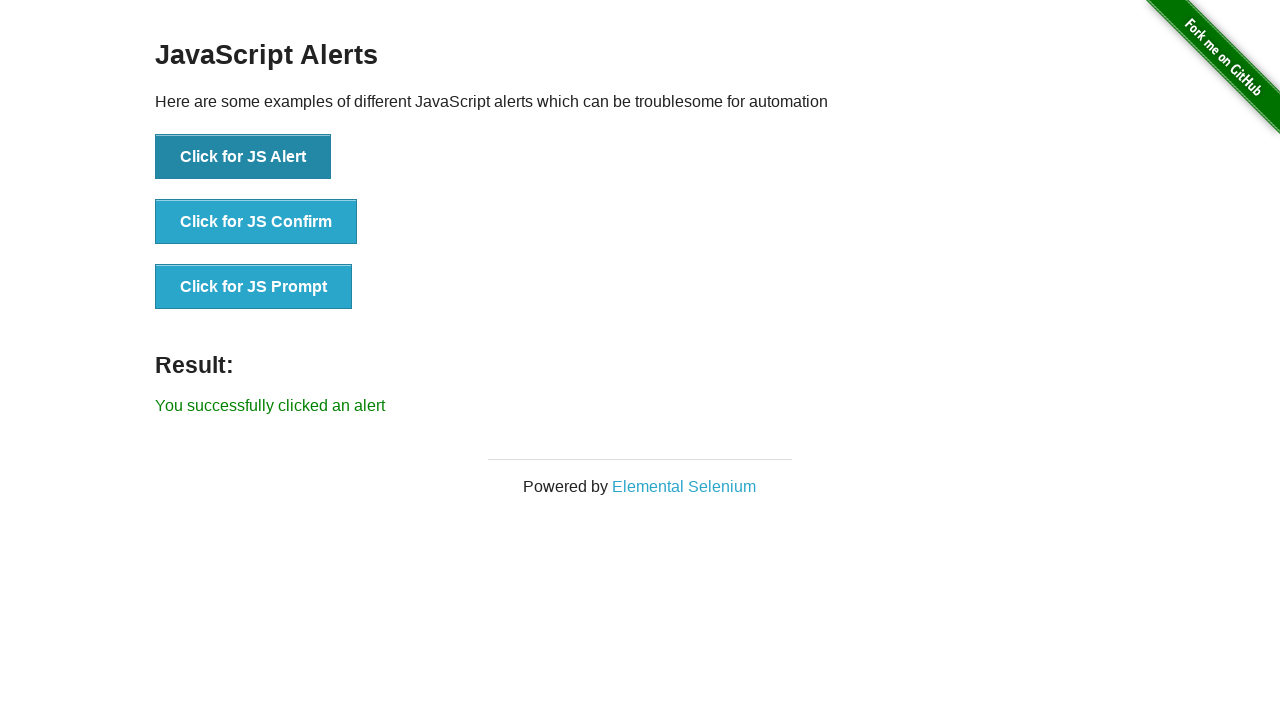

Clicked button to trigger JS Confirm dialog at (256, 222) on xpath=//button[normalize-space()='Click for JS Confirm']
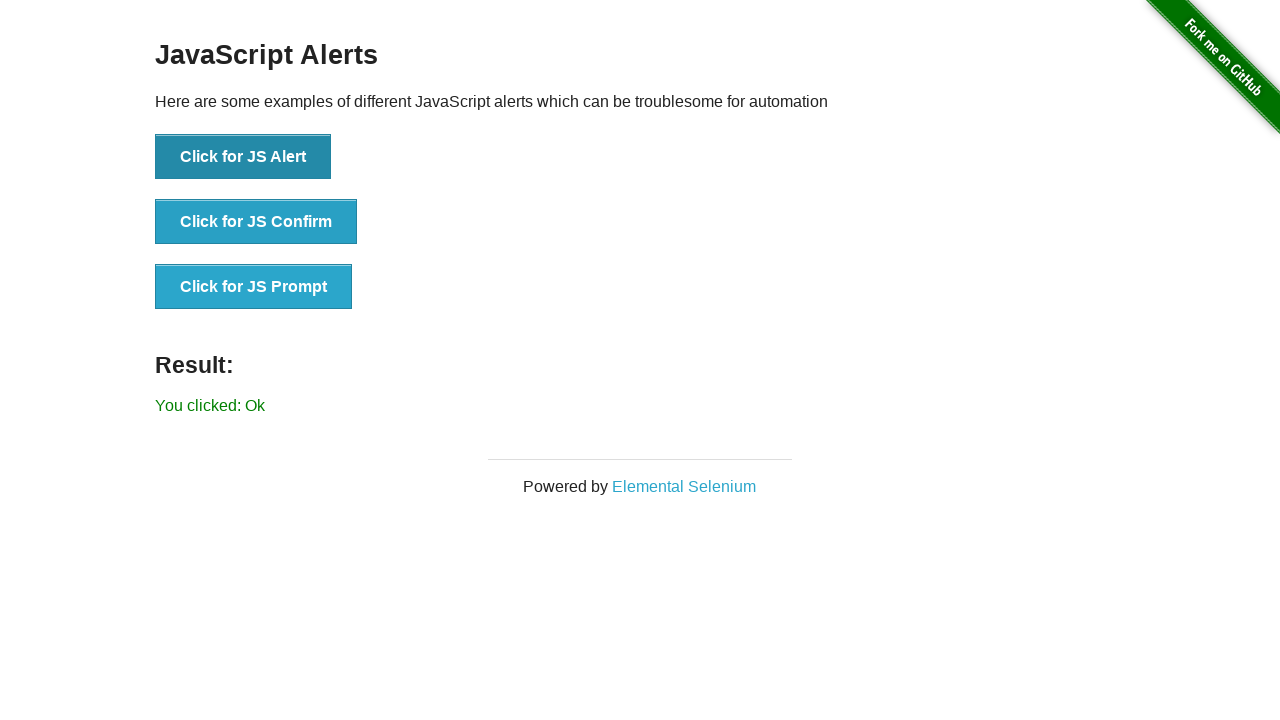

Set up dialog handler to dismiss confirmation
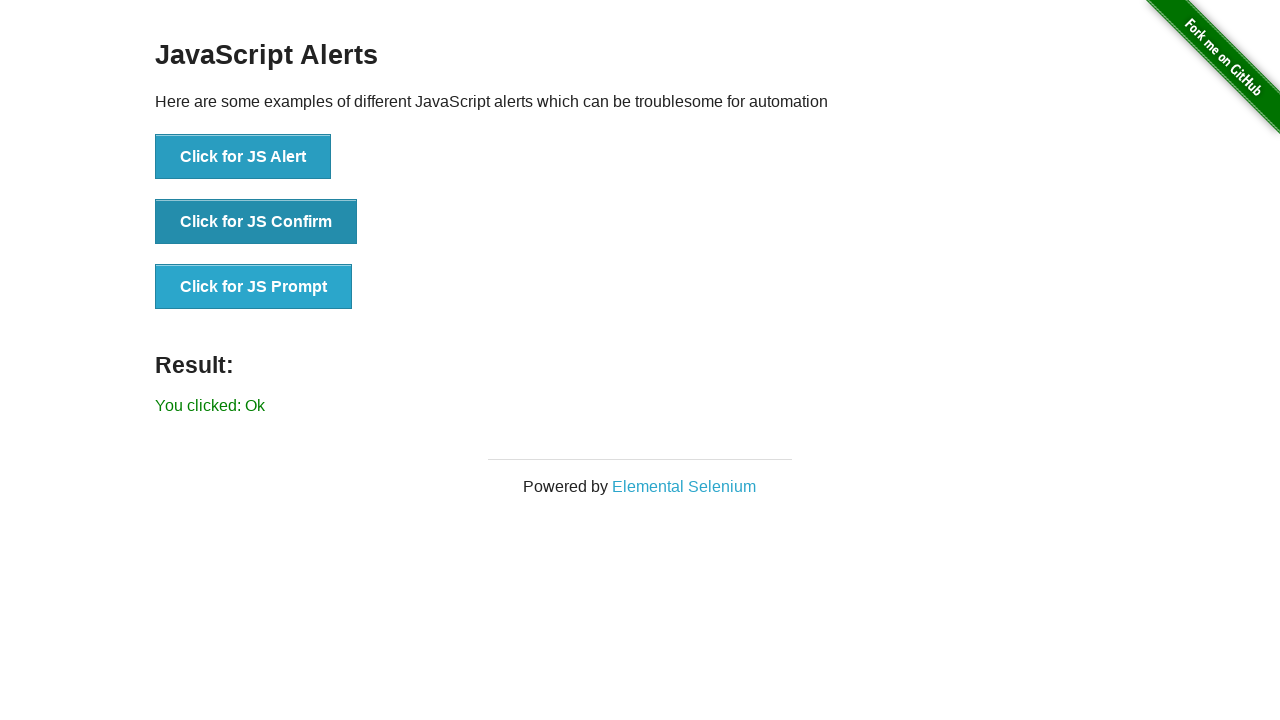

Clicked button to trigger JS Prompt dialog at (254, 287) on xpath=//button[normalize-space()='Click for JS Prompt']
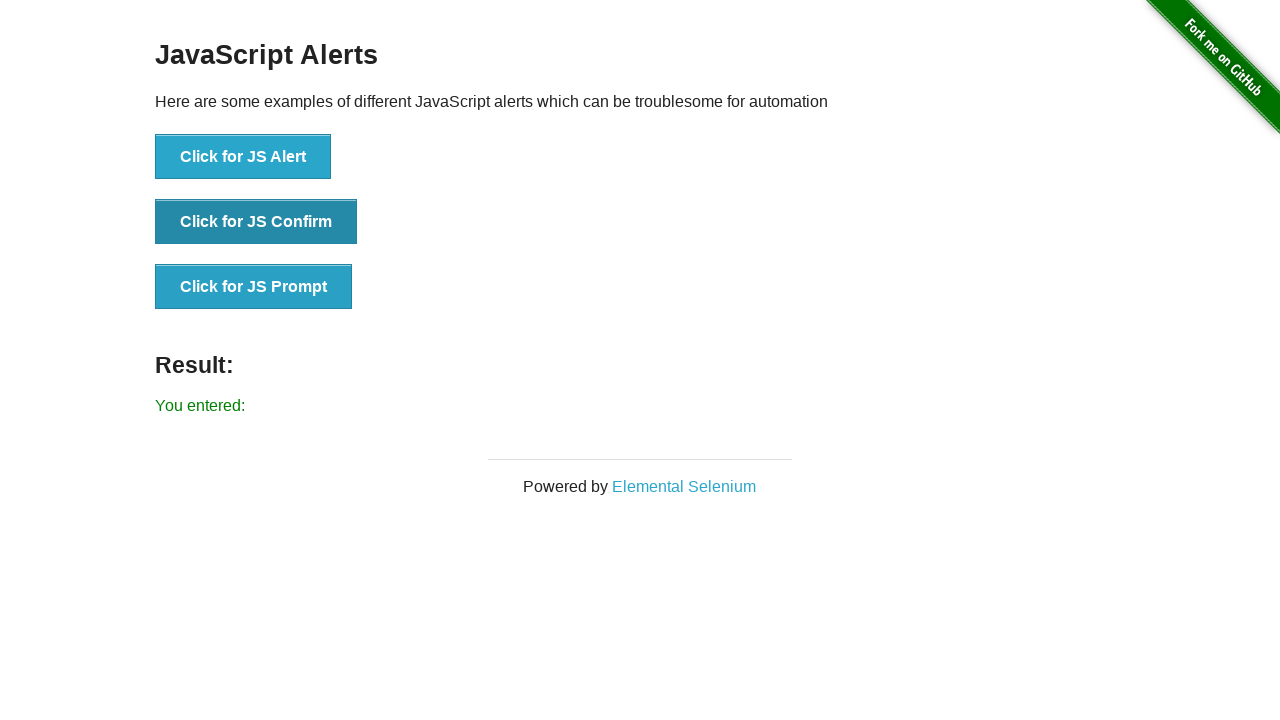

Set up dialog handler to accept prompt with text 'Selenium'
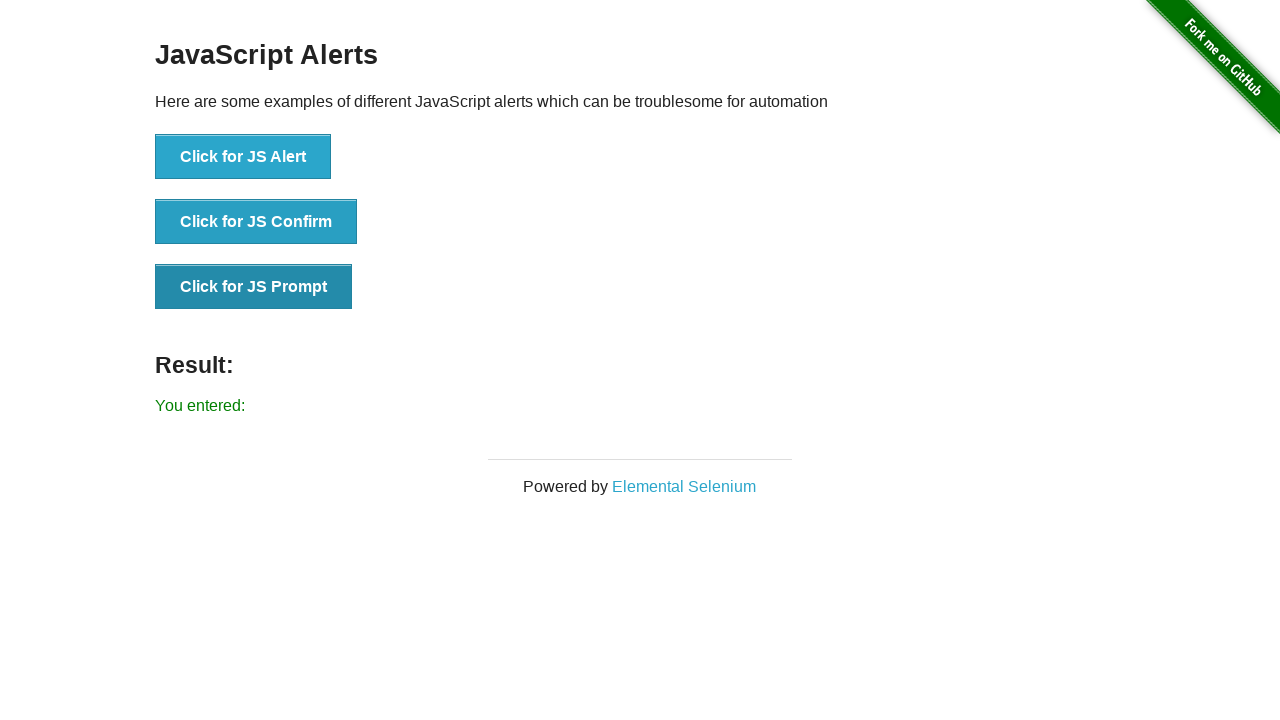

Waited 1 second for all alerts to be processed
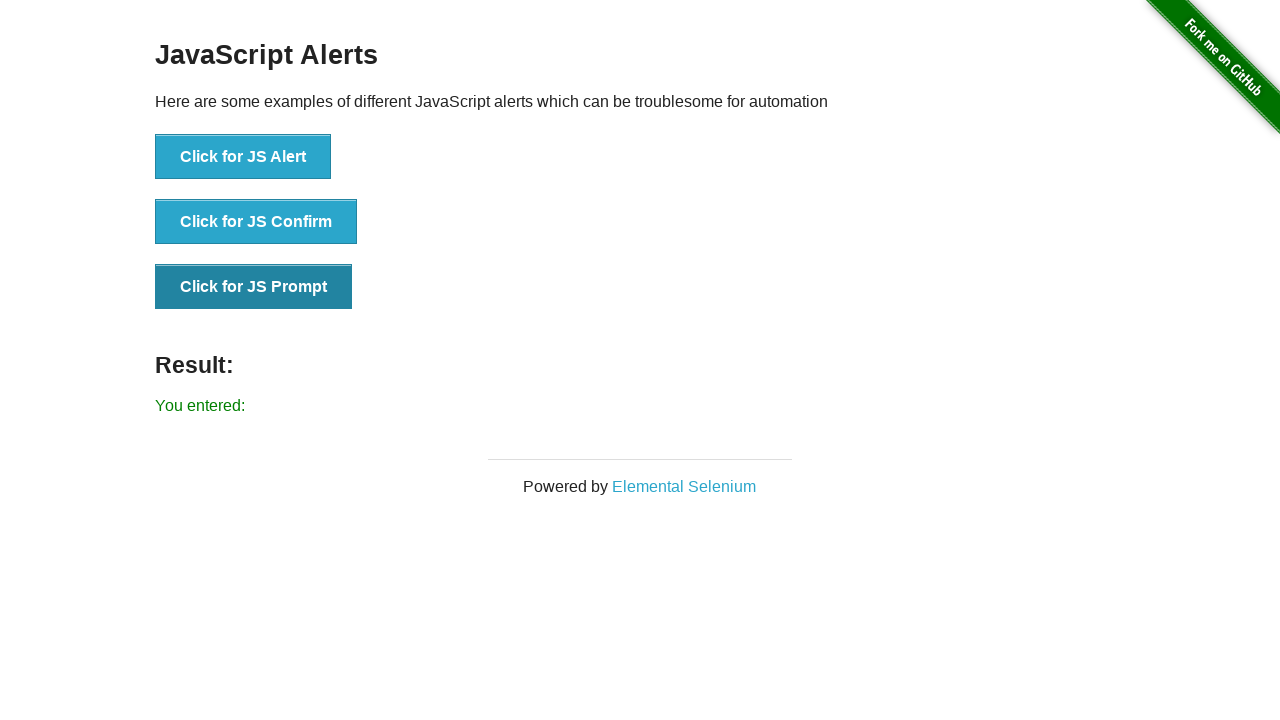

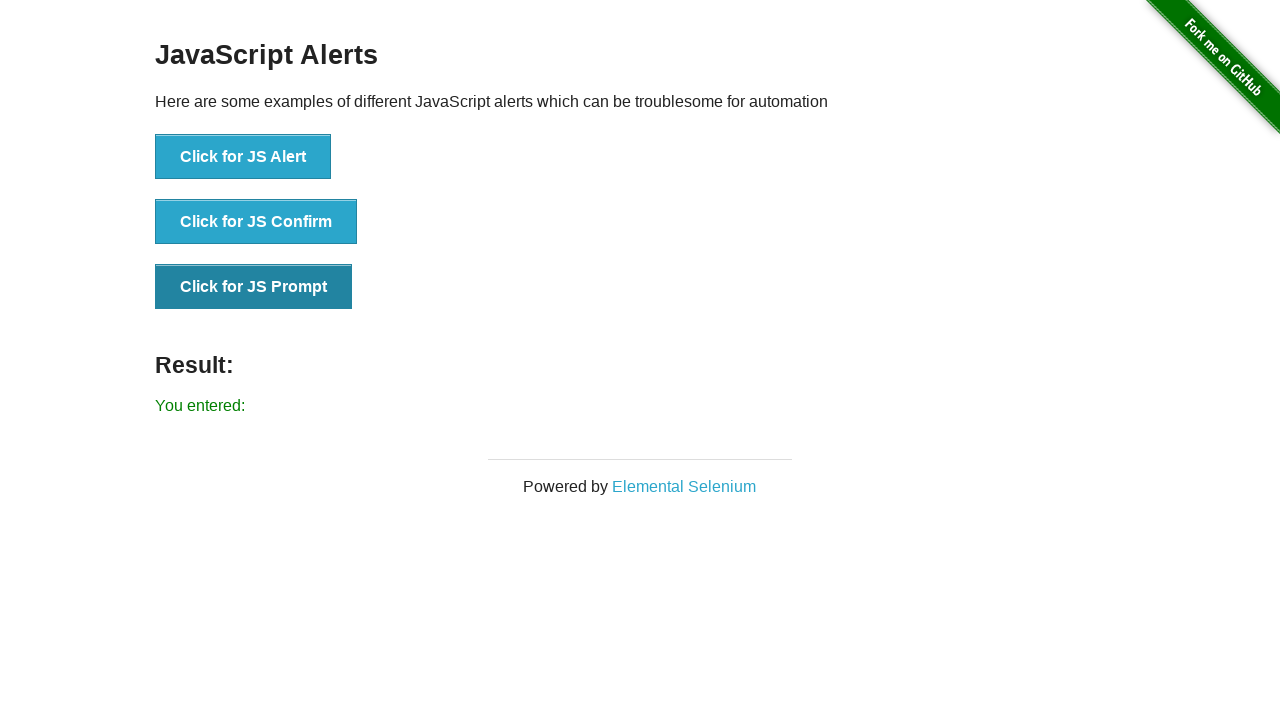